Tests that whitespace is trimmed from edited todo text

Starting URL: https://demo.playwright.dev/todomvc

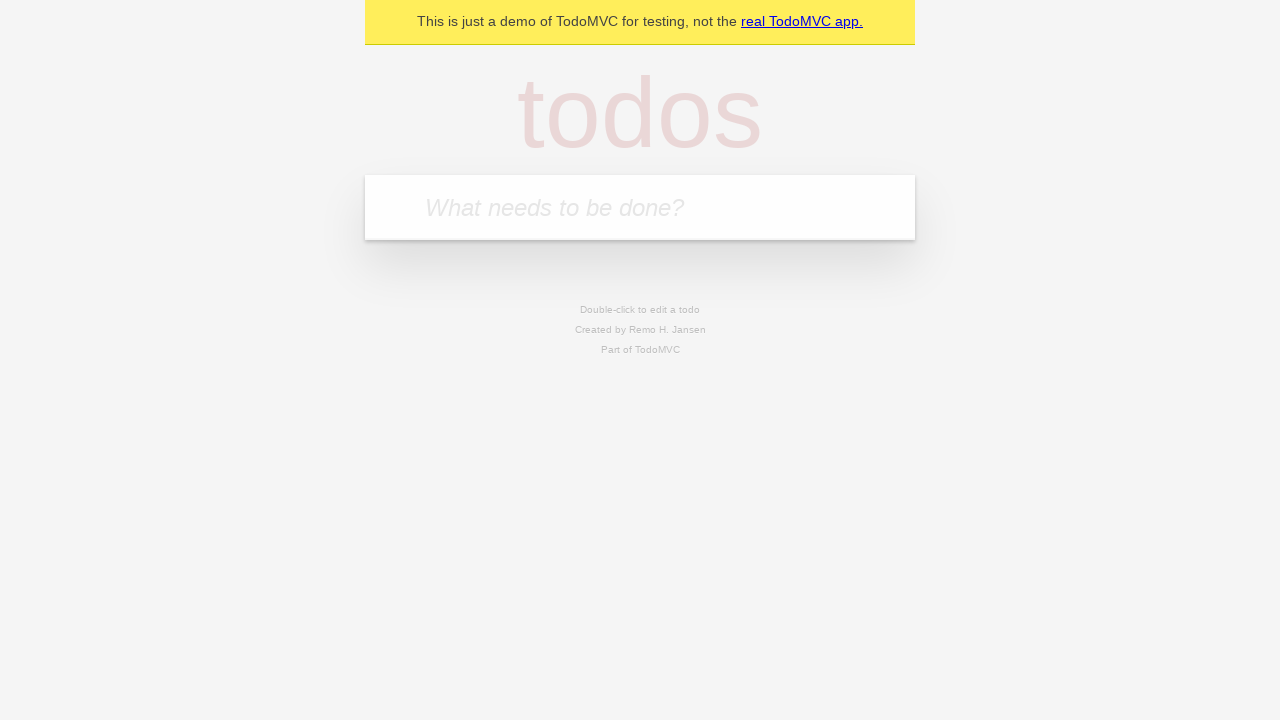

Filled new todo input with 'buy some cheese' on .new-todo
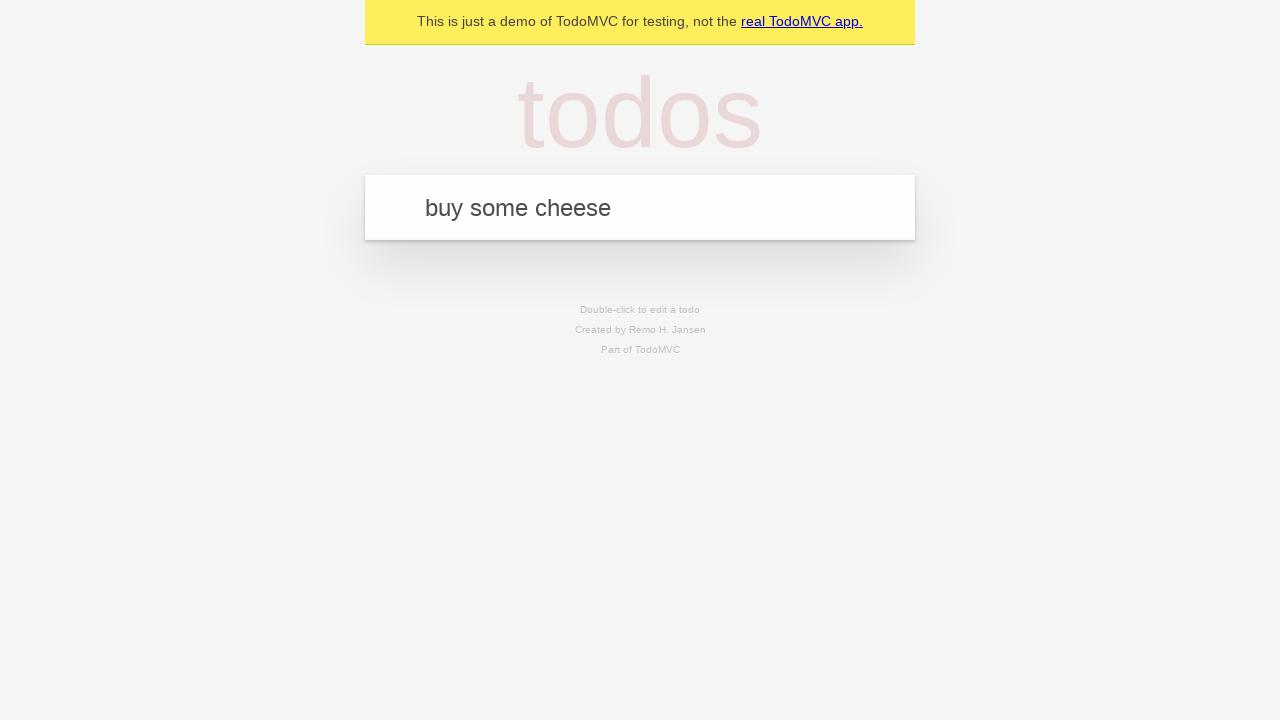

Pressed Enter to create first todo on .new-todo
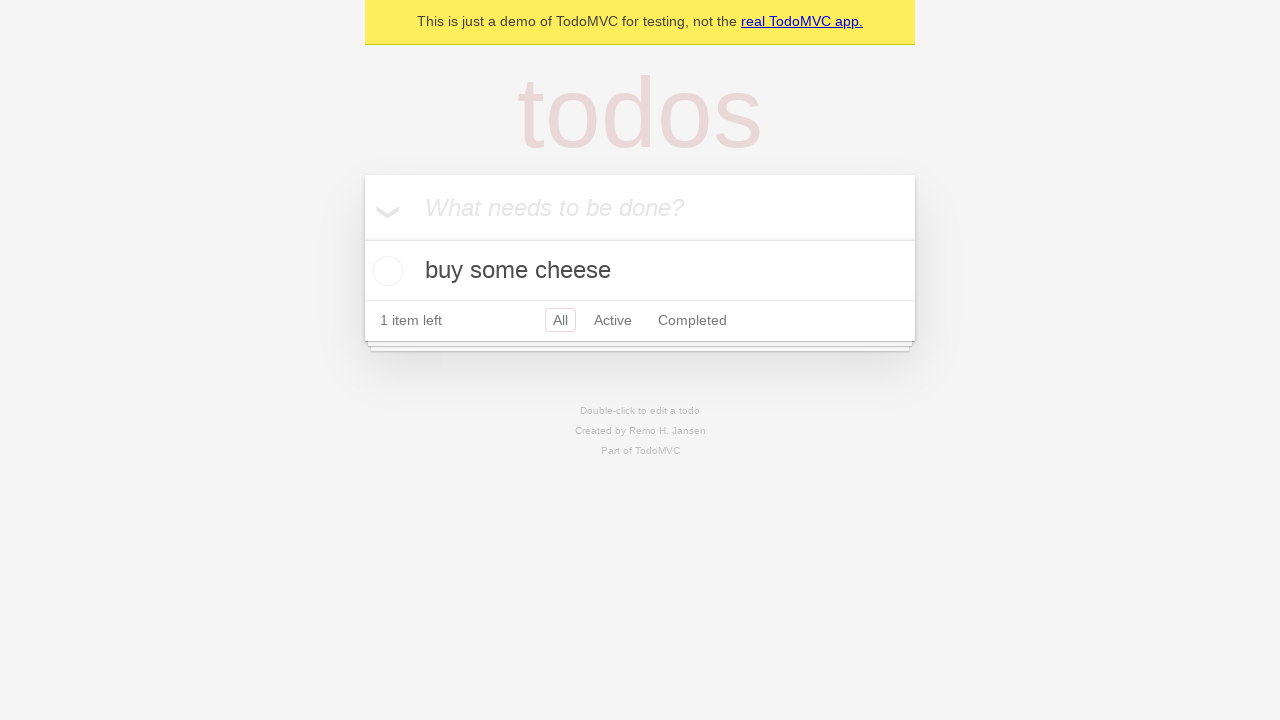

Filled new todo input with 'feed the cat' on .new-todo
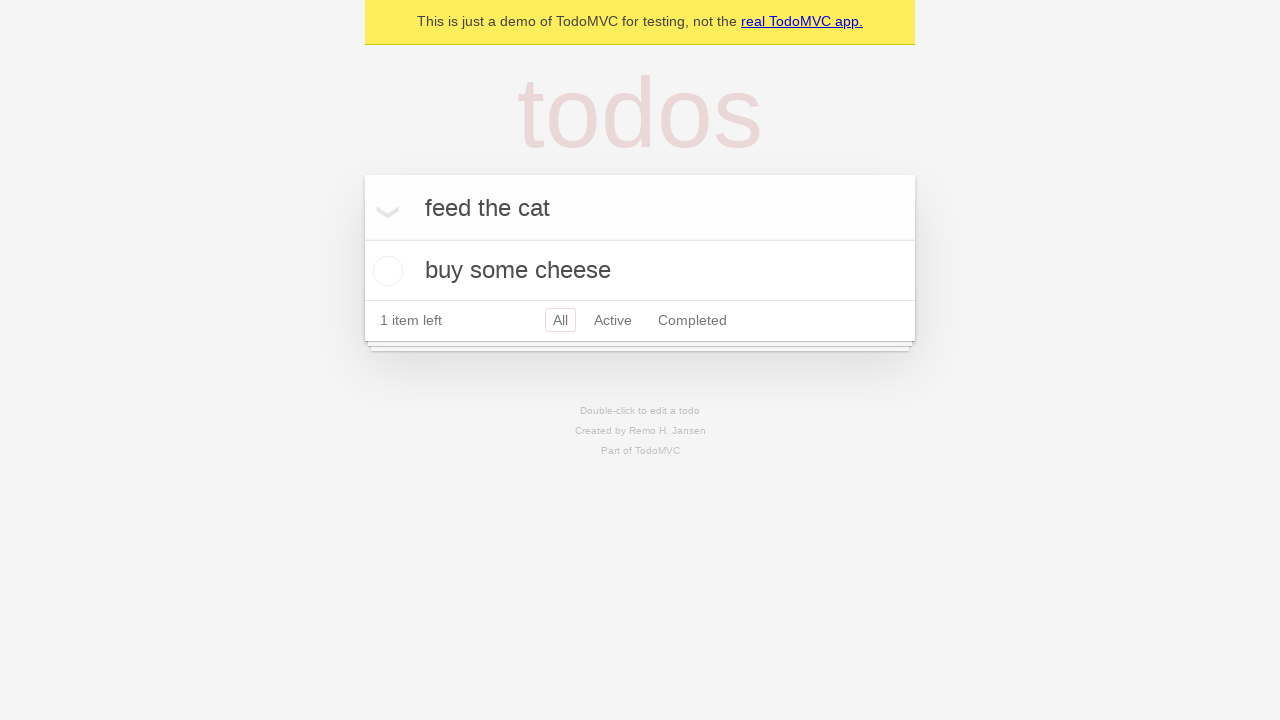

Pressed Enter to create second todo on .new-todo
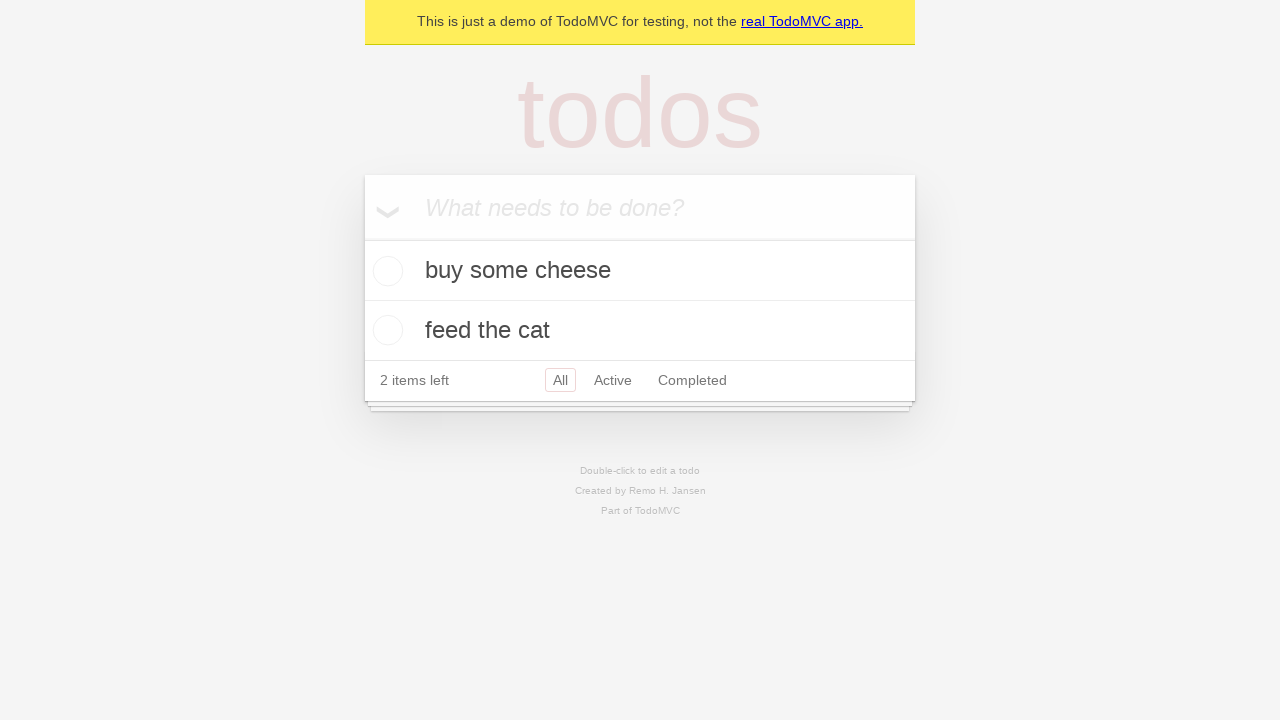

Filled new todo input with 'book a doctors appointment' on .new-todo
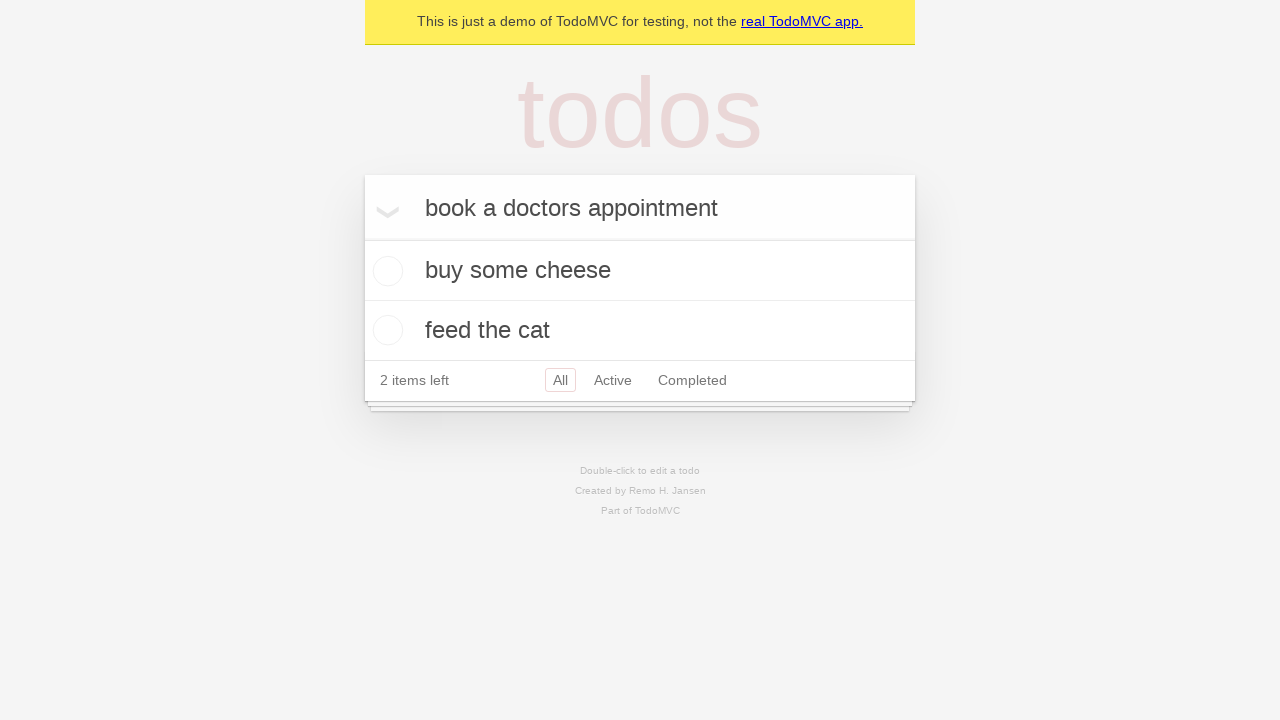

Pressed Enter to create third todo on .new-todo
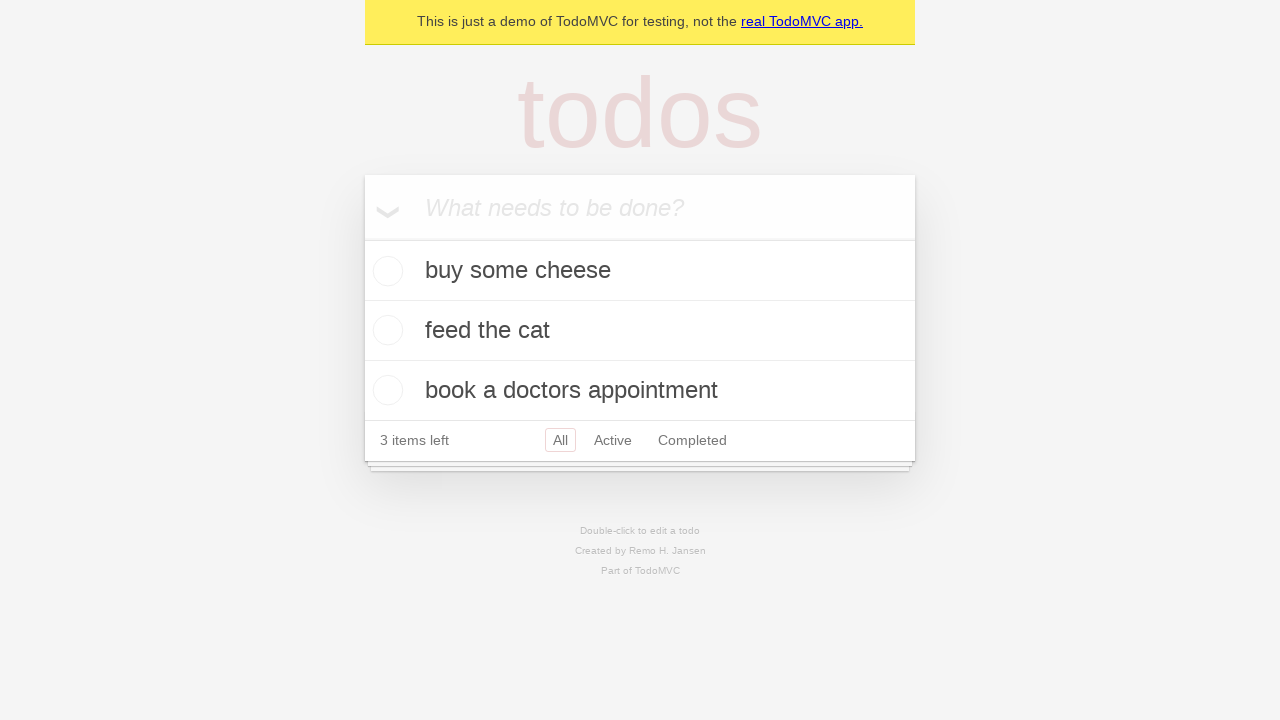

Double-clicked second todo to enter edit mode at (640, 331) on .todo-list li >> nth=1
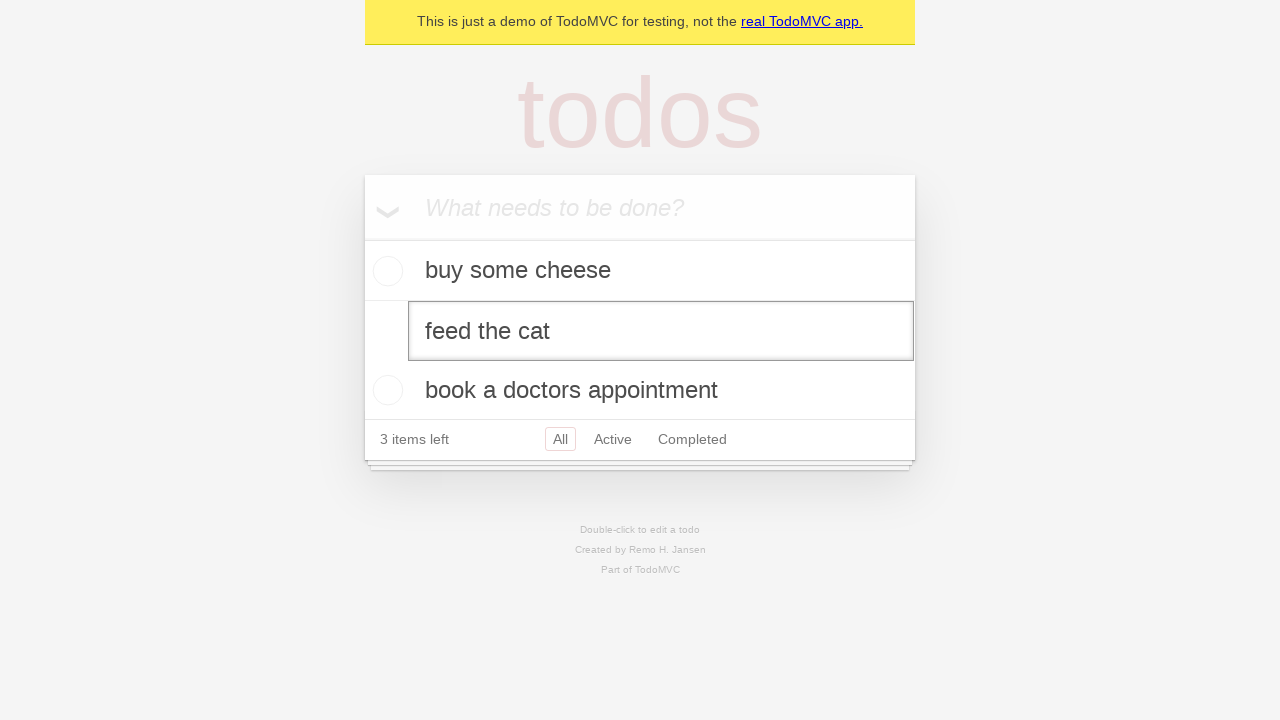

Filled edit field with text containing leading and trailing whitespace on .todo-list li >> nth=1 >> .edit
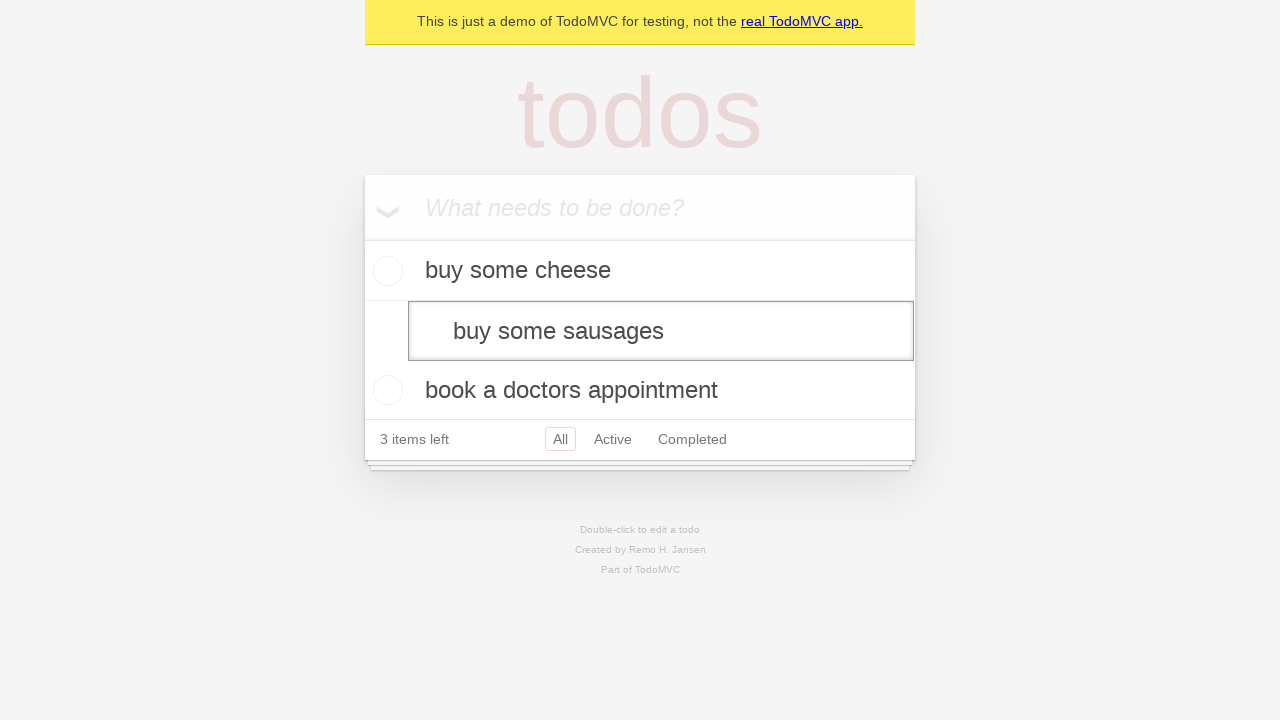

Pressed Enter to confirm edited todo - whitespace should be trimmed on .todo-list li >> nth=1 >> .edit
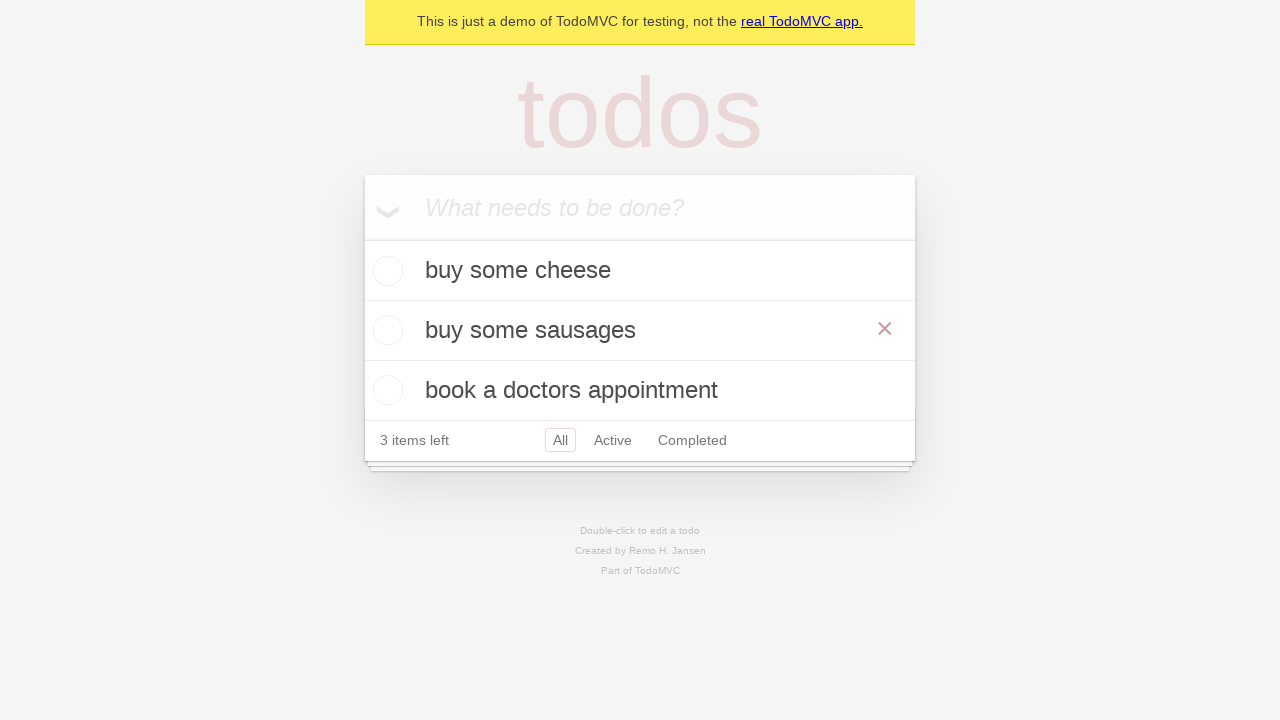

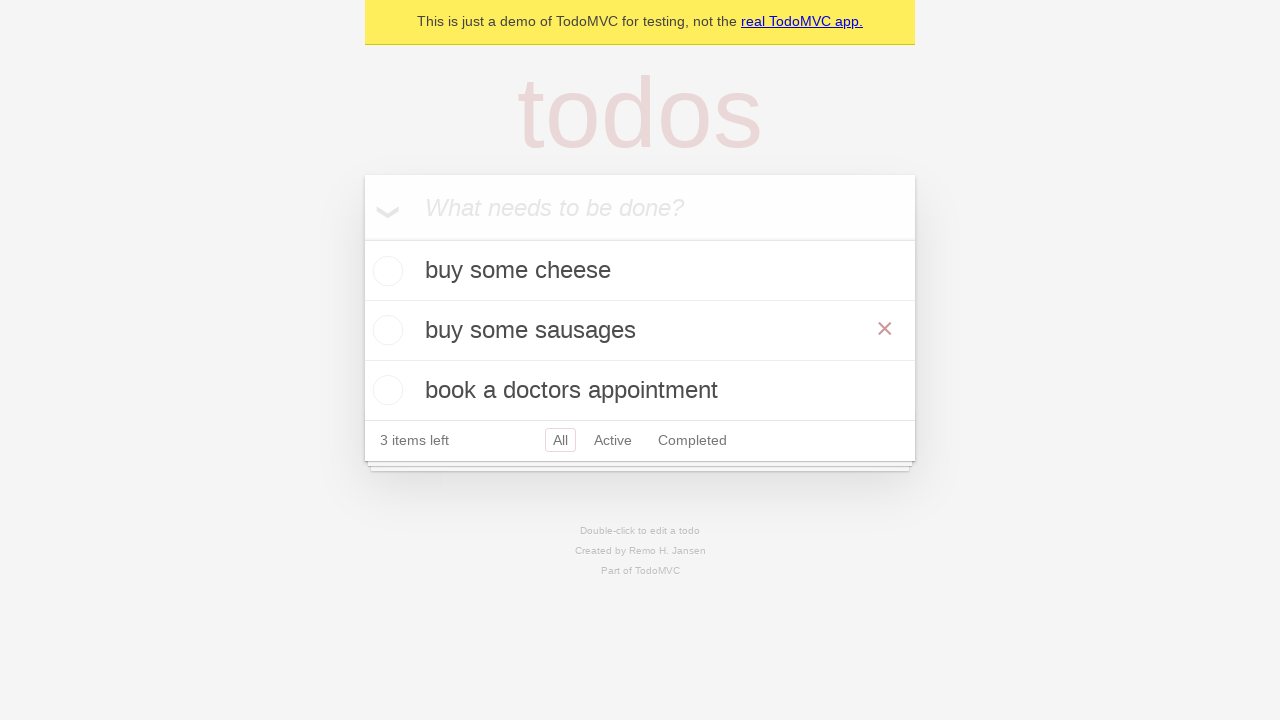